Tests selecting multiple consecutive items (1-8) using click and drag selection on a grid

Starting URL: https://jqueryui.com/resources/demos/selectable/display-grid.html

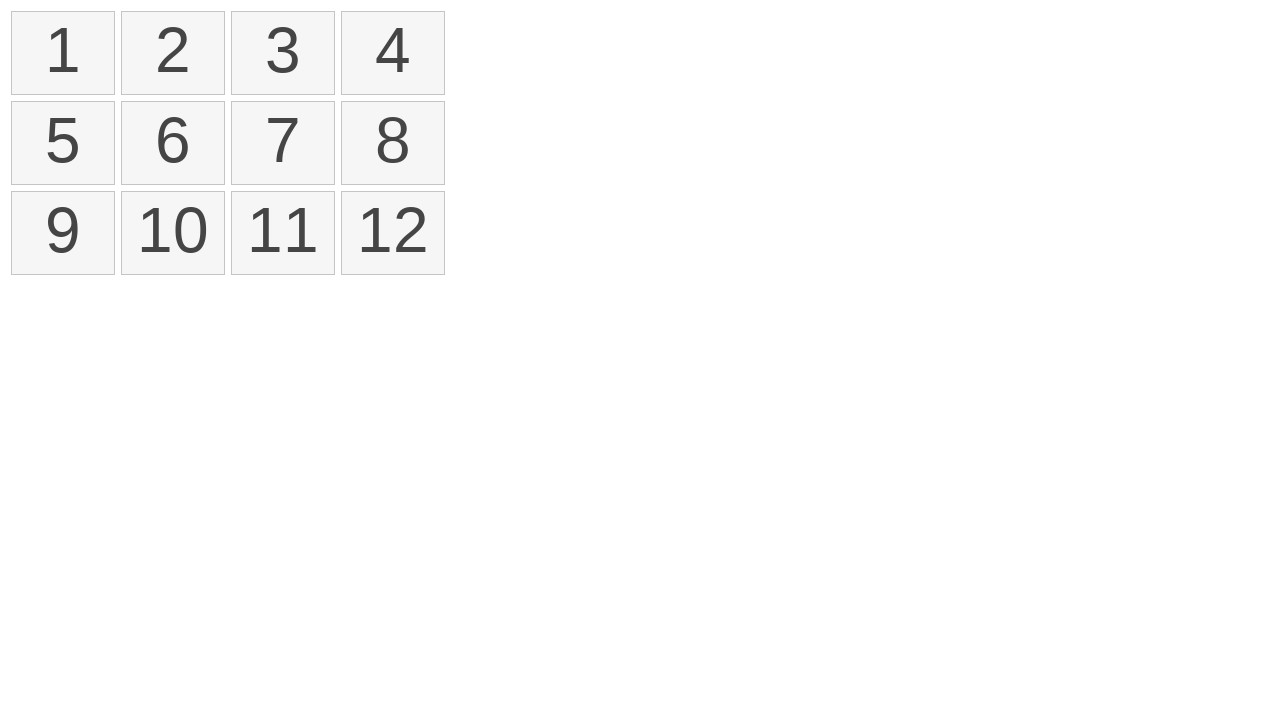

Retrieved all selectable items from the grid
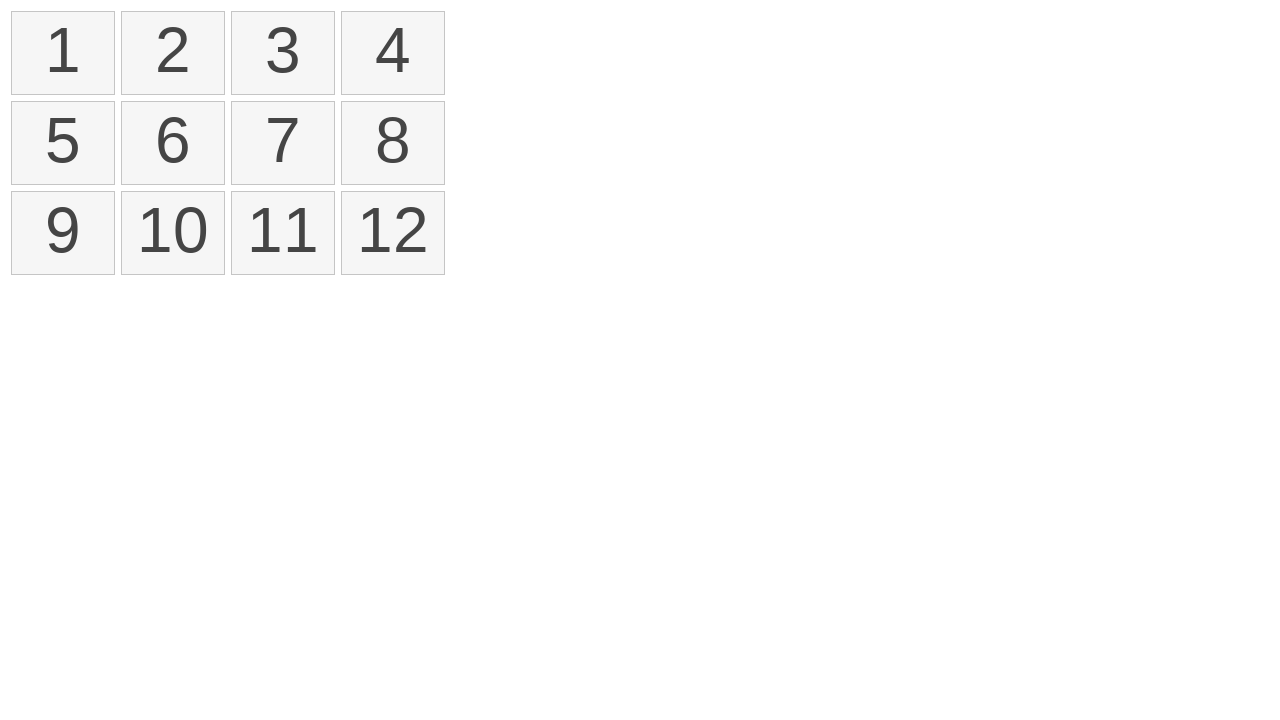

Selected first item (item 1) from the grid
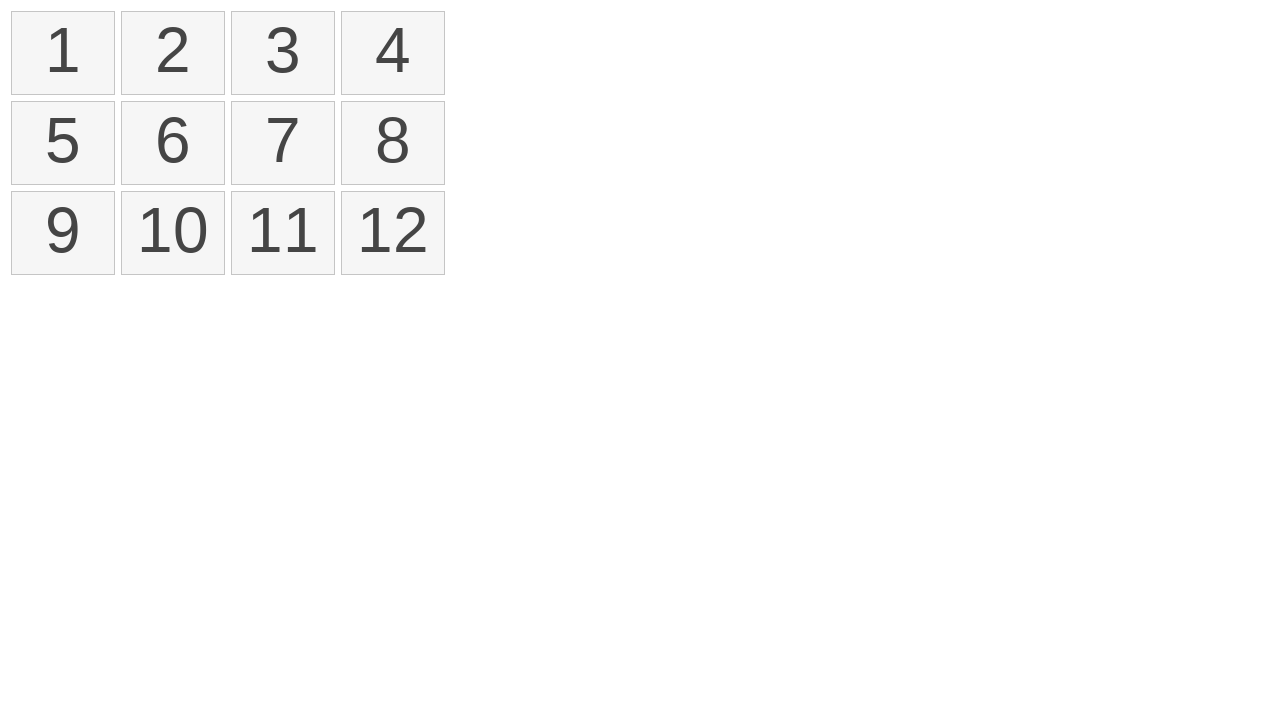

Selected eighth item (item 8) from the grid
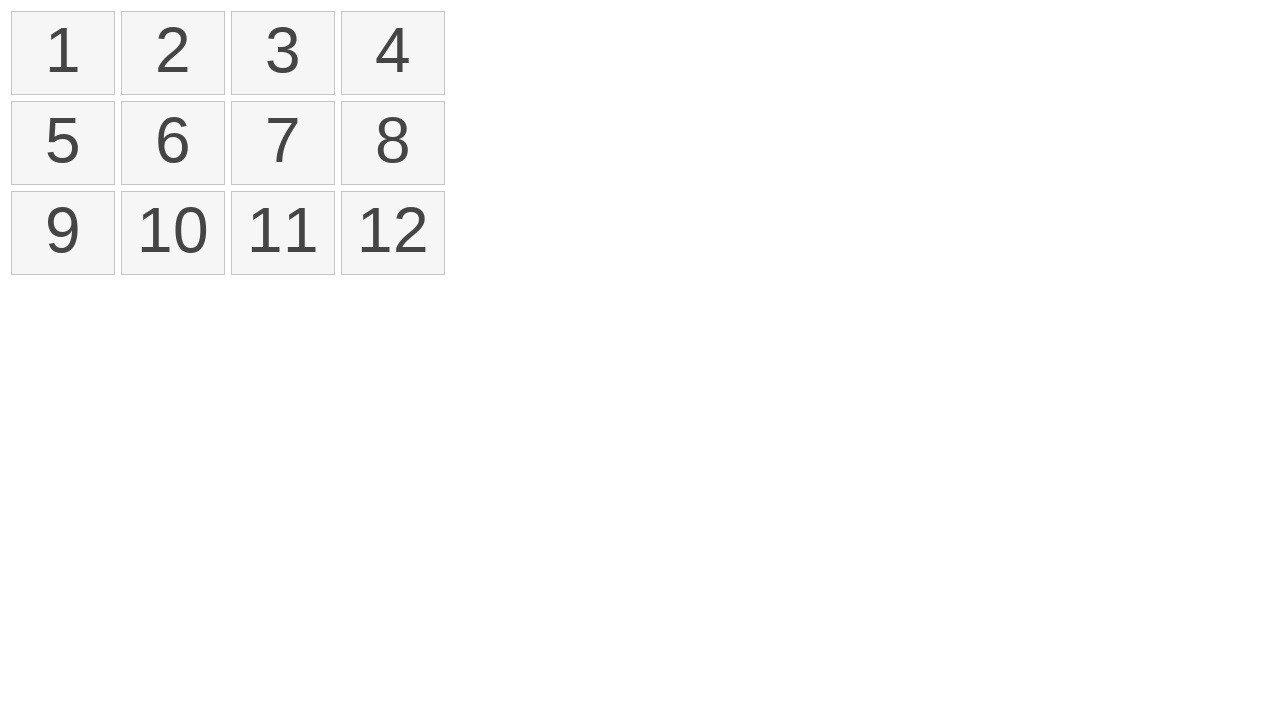

Hovered over first item to start selection at (63, 53) on xpath=//ol[@id='selectable']/li >> nth=0
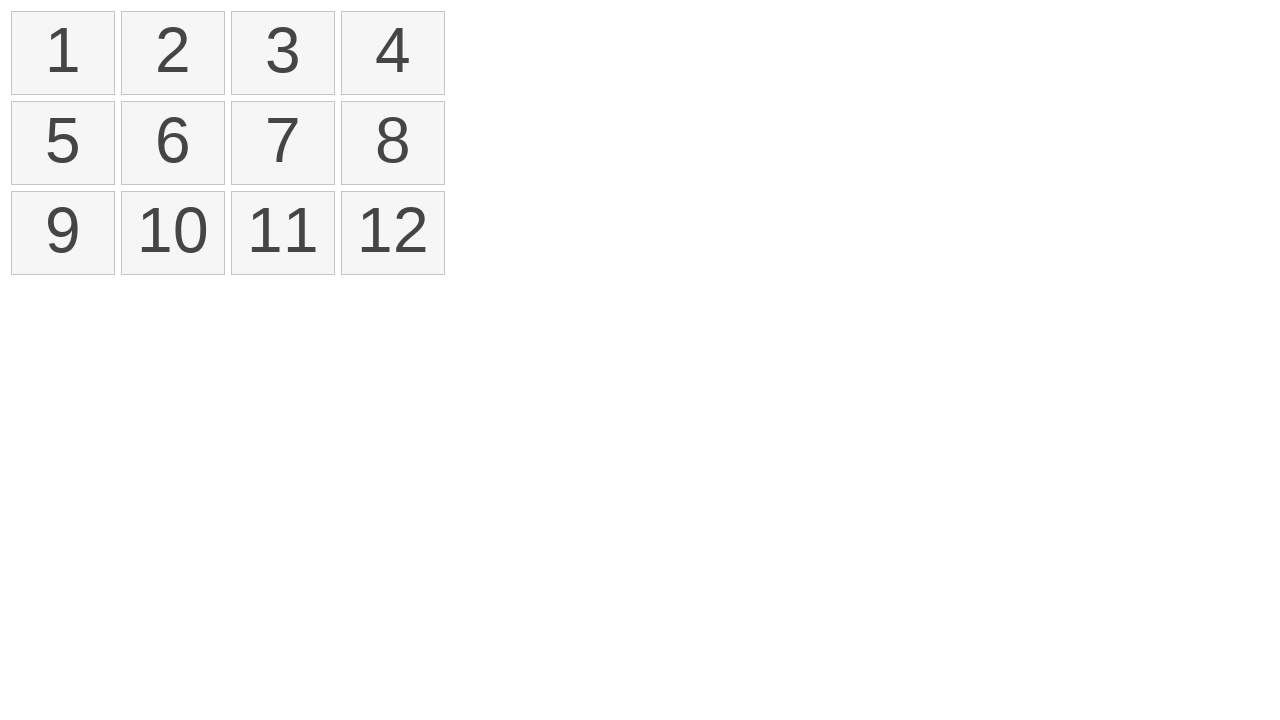

Pressed mouse button down on first item at (63, 53)
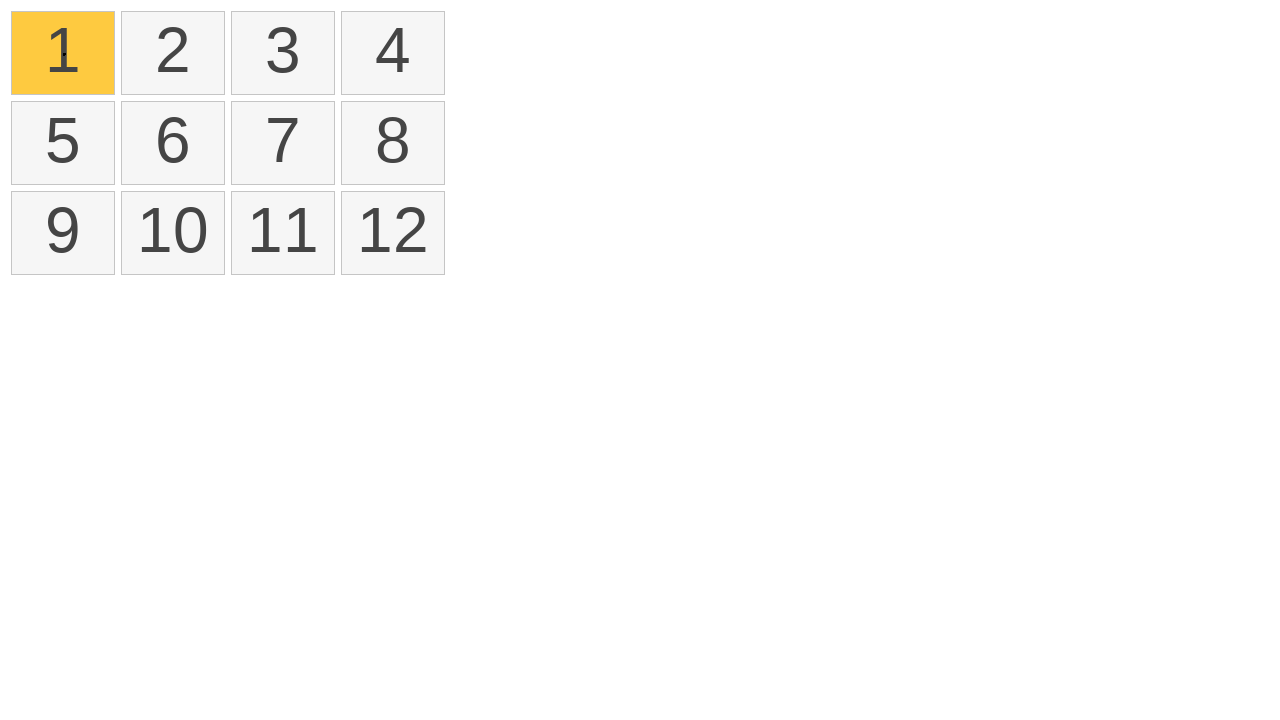

Dragged mouse to eighth item while holding button down at (393, 143) on xpath=//ol[@id='selectable']/li >> nth=7
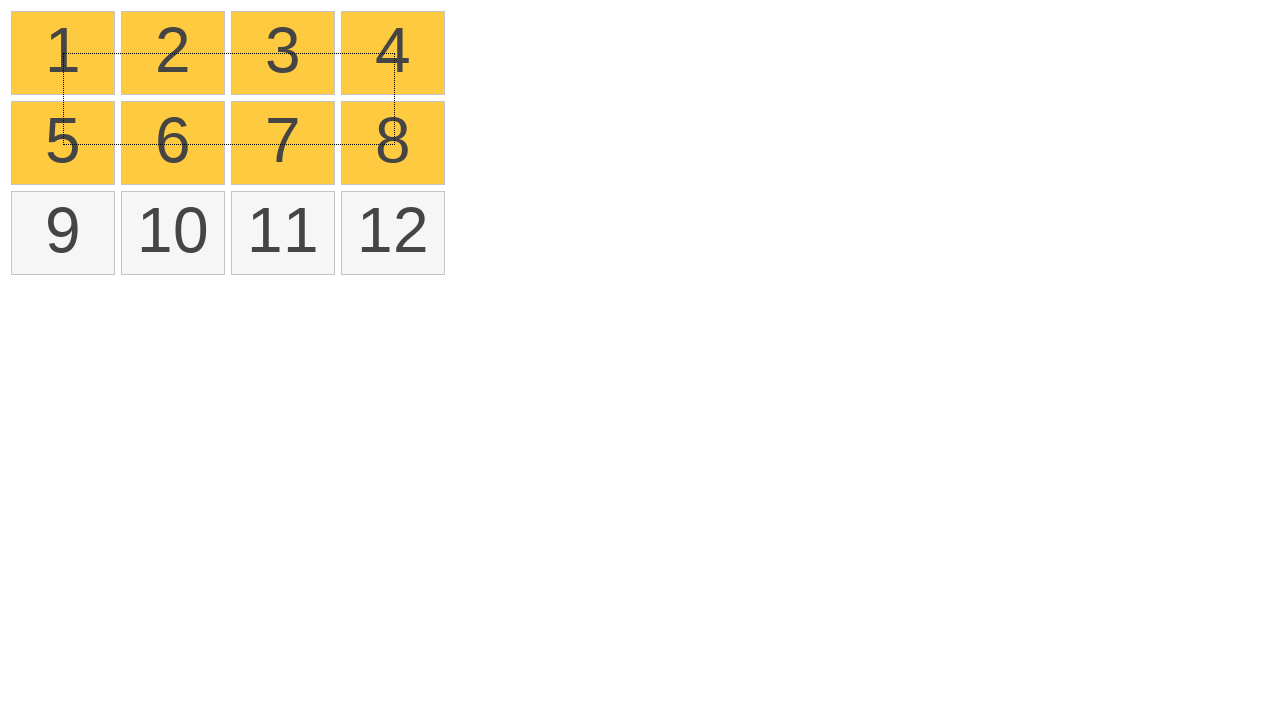

Released mouse button to complete click-and-drag selection at (393, 143)
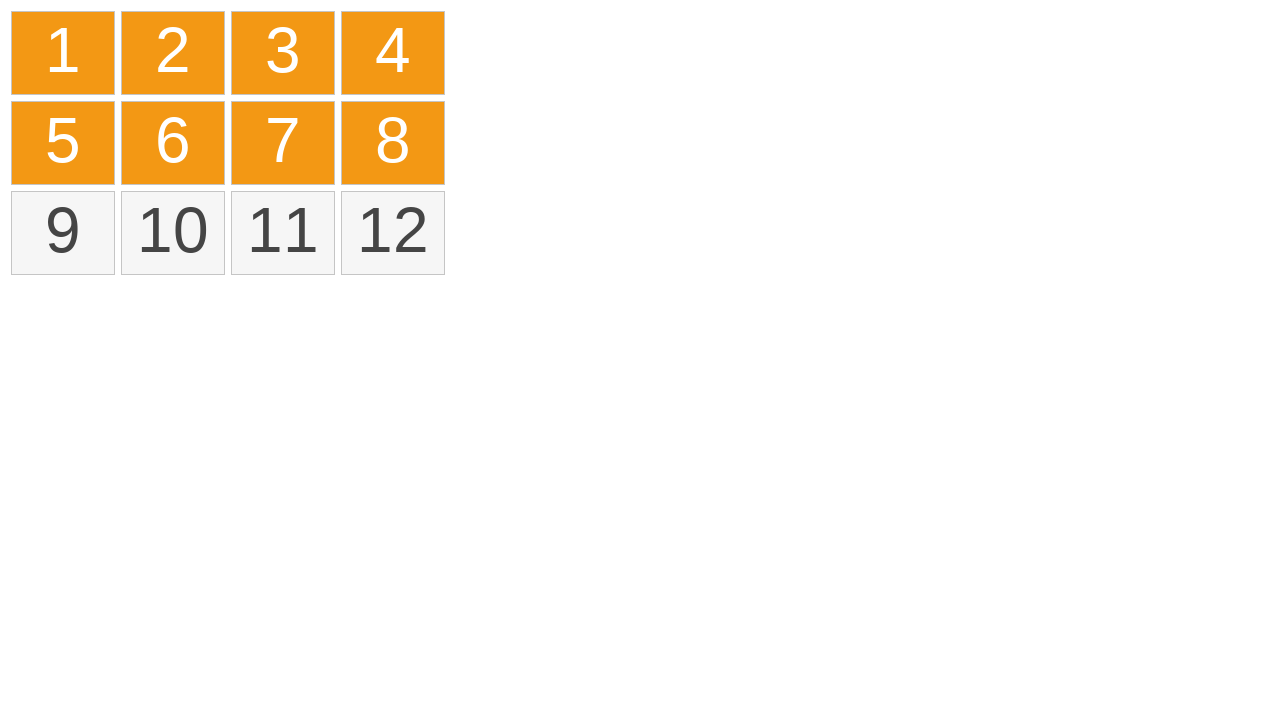

Confirmed that multiple items (1-8) are now selected
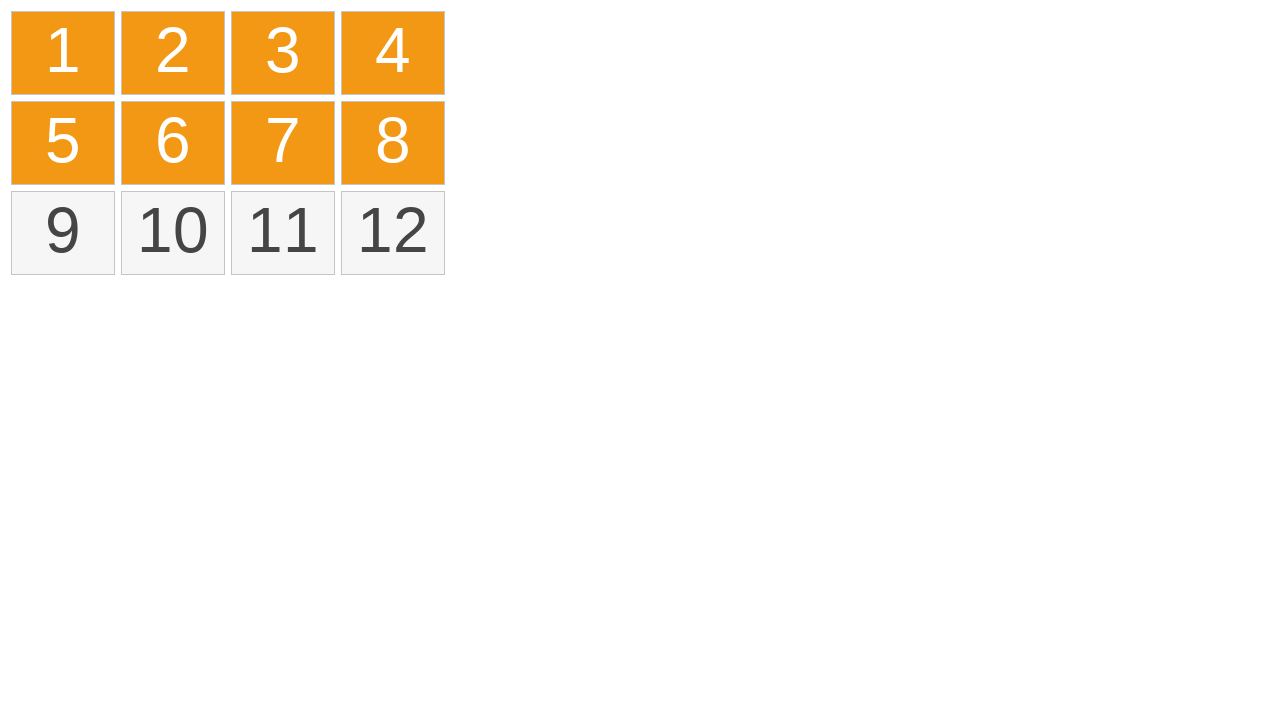

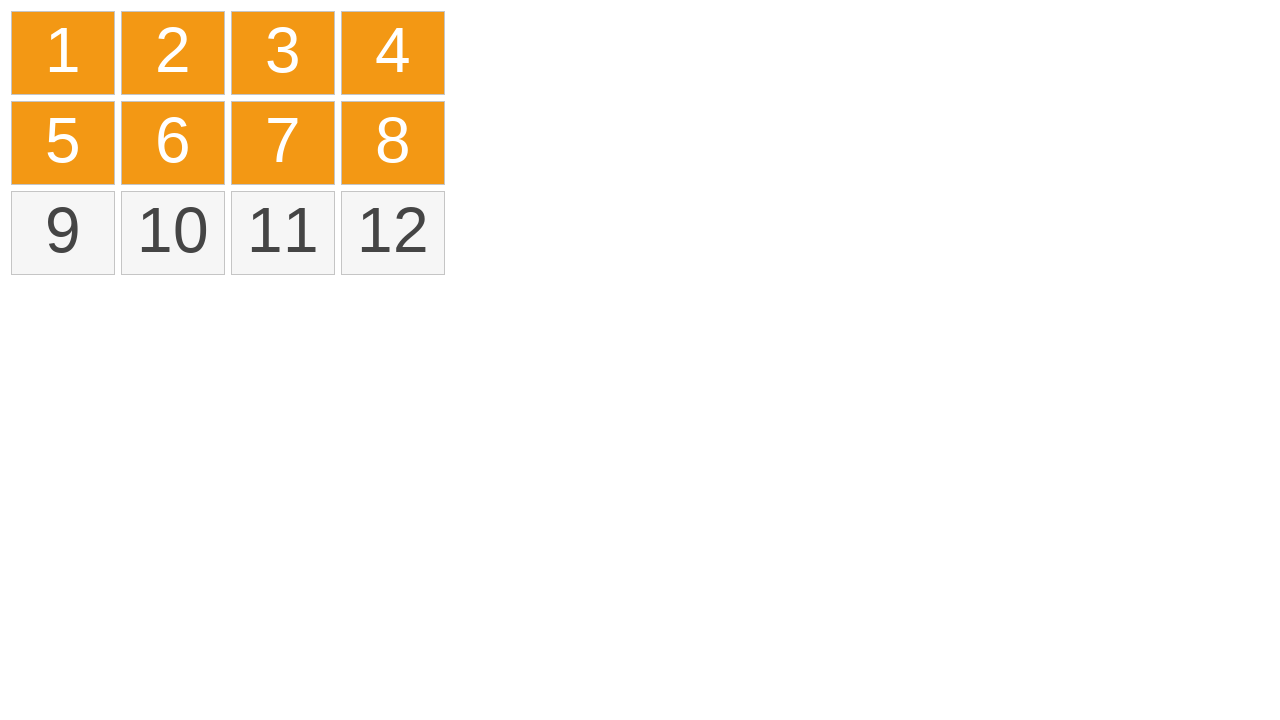